Tests selecting a product from the Phones category and adding it to cart.

Starting URL: https://www.demoblaze.com

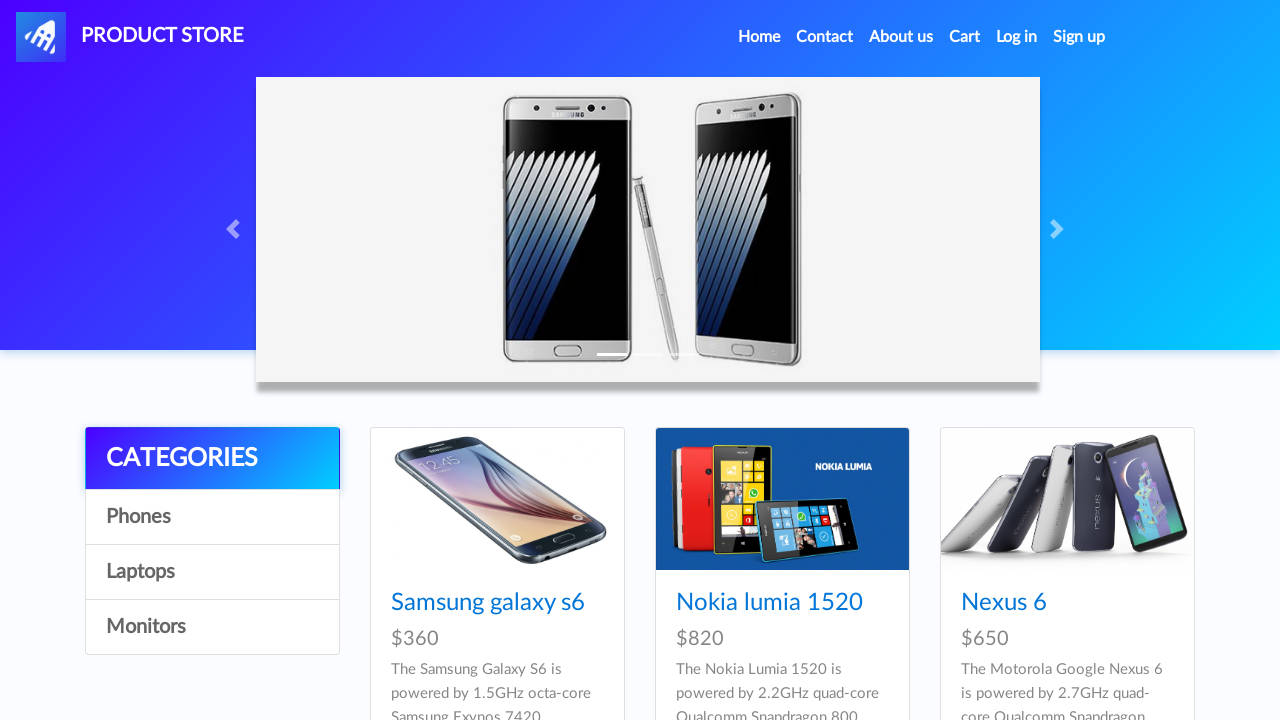

Clicked on Phones category at (212, 517) on a[onclick="byCat('phone')"]
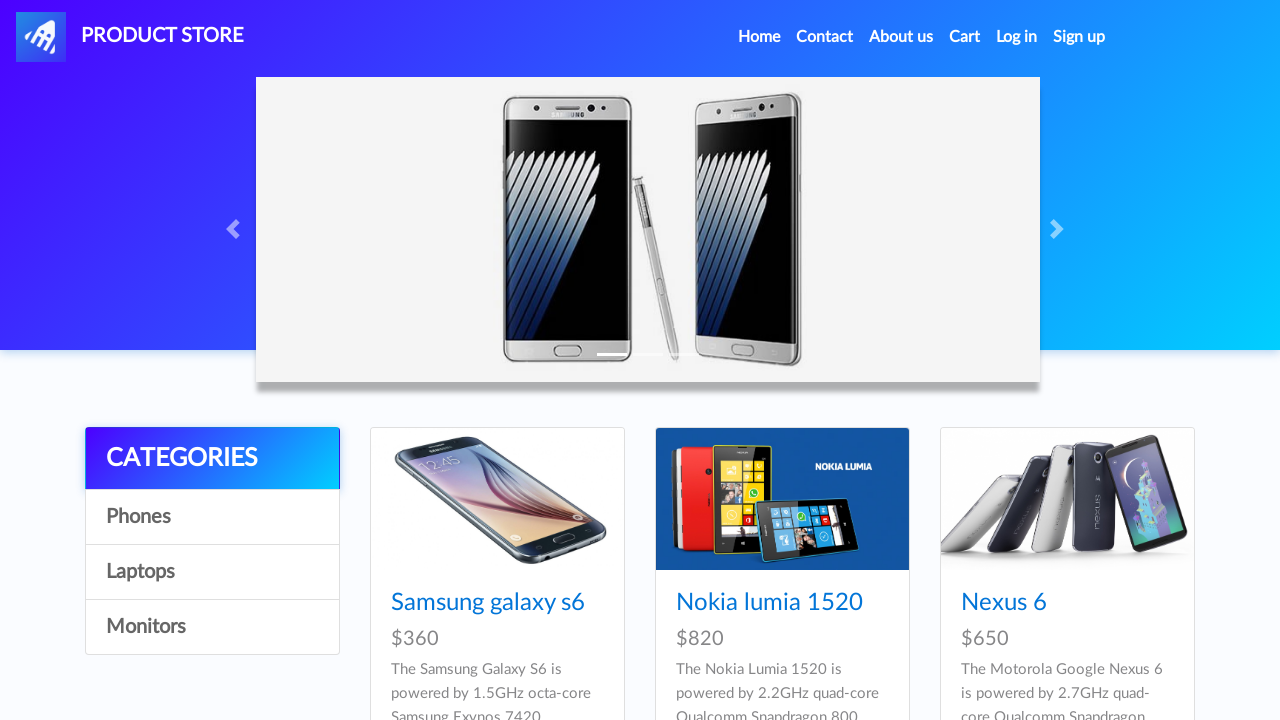

Waited for category page to load
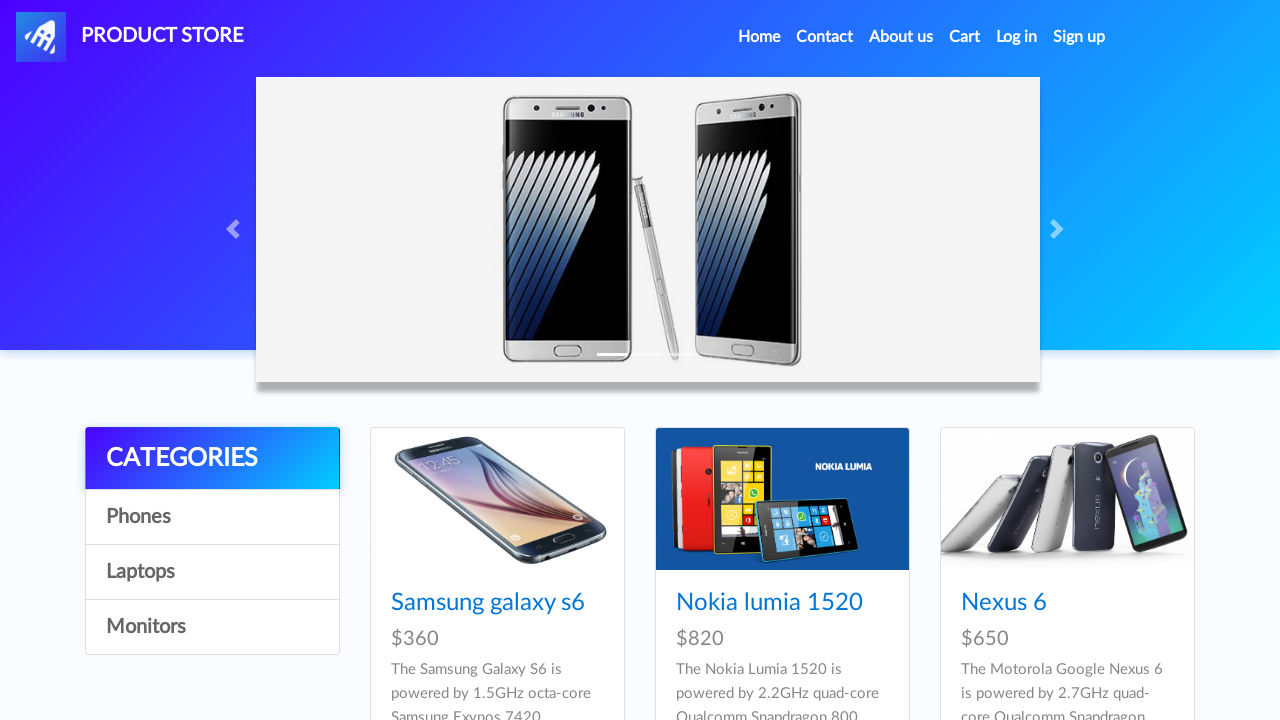

Products loaded in Phones category
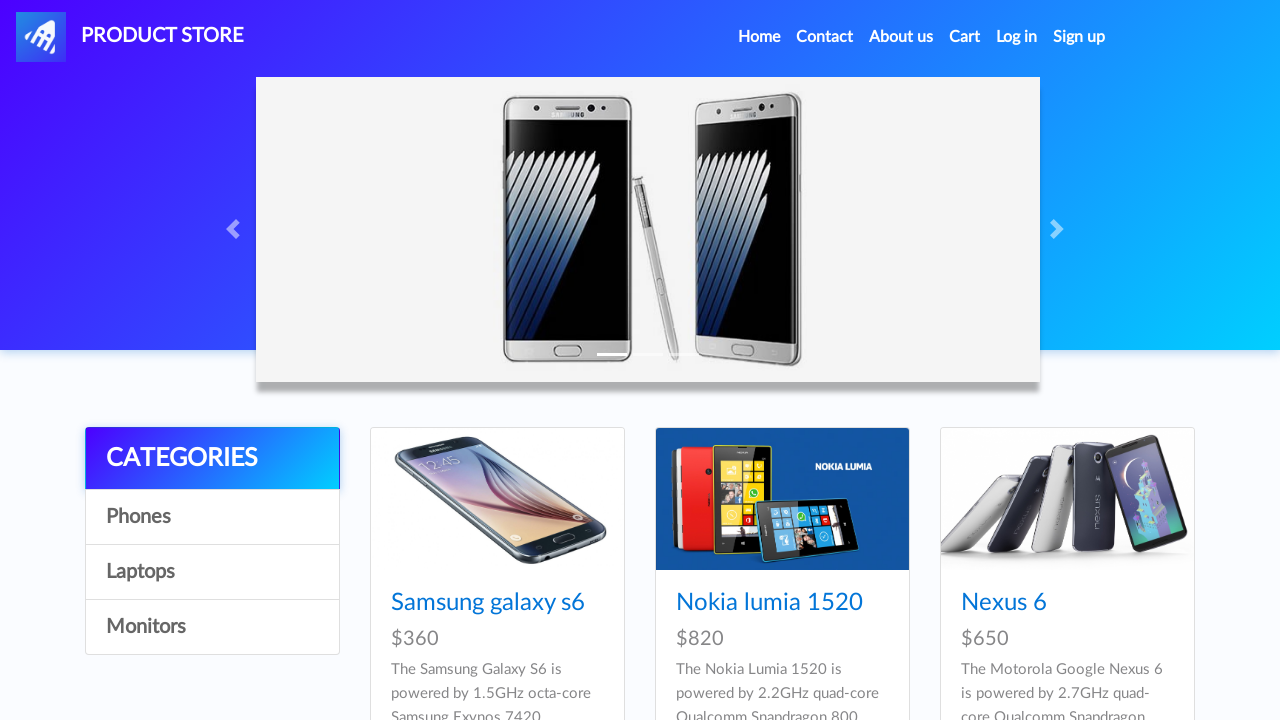

Clicked on Samsung galaxy s6 product at (488, 603) on a:has-text('Samsung galaxy s6')
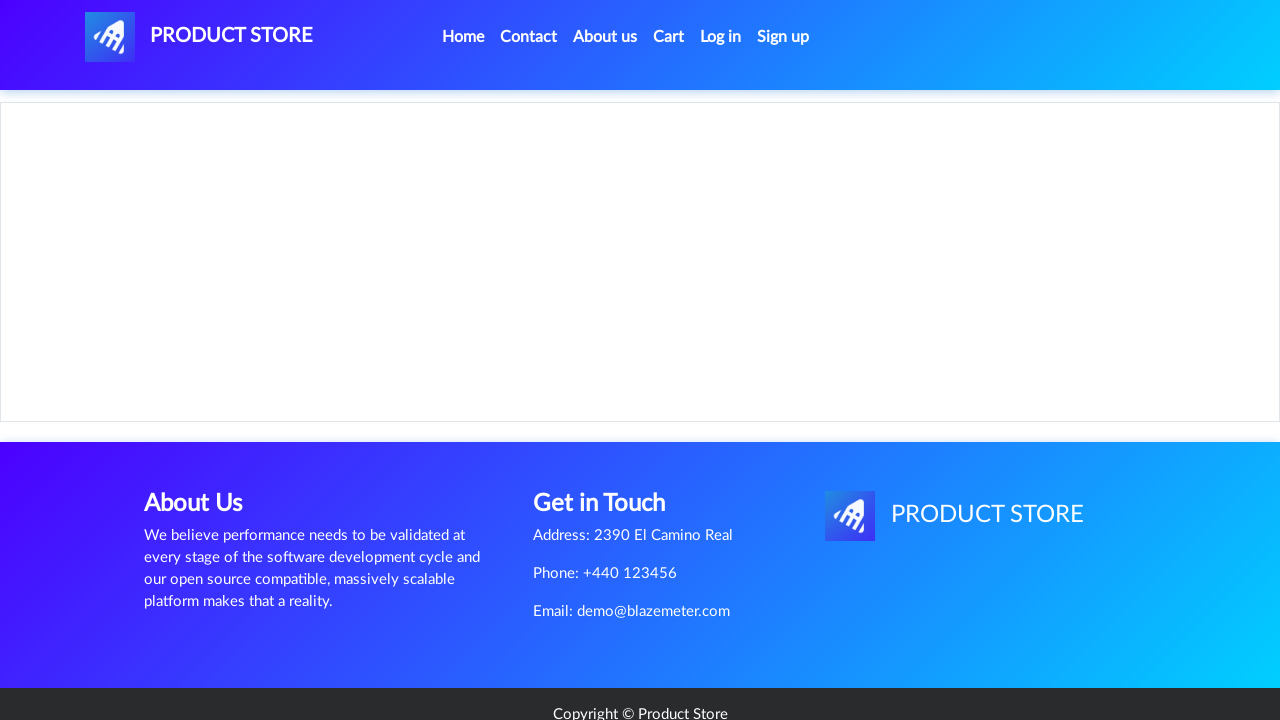

Product detail page loaded
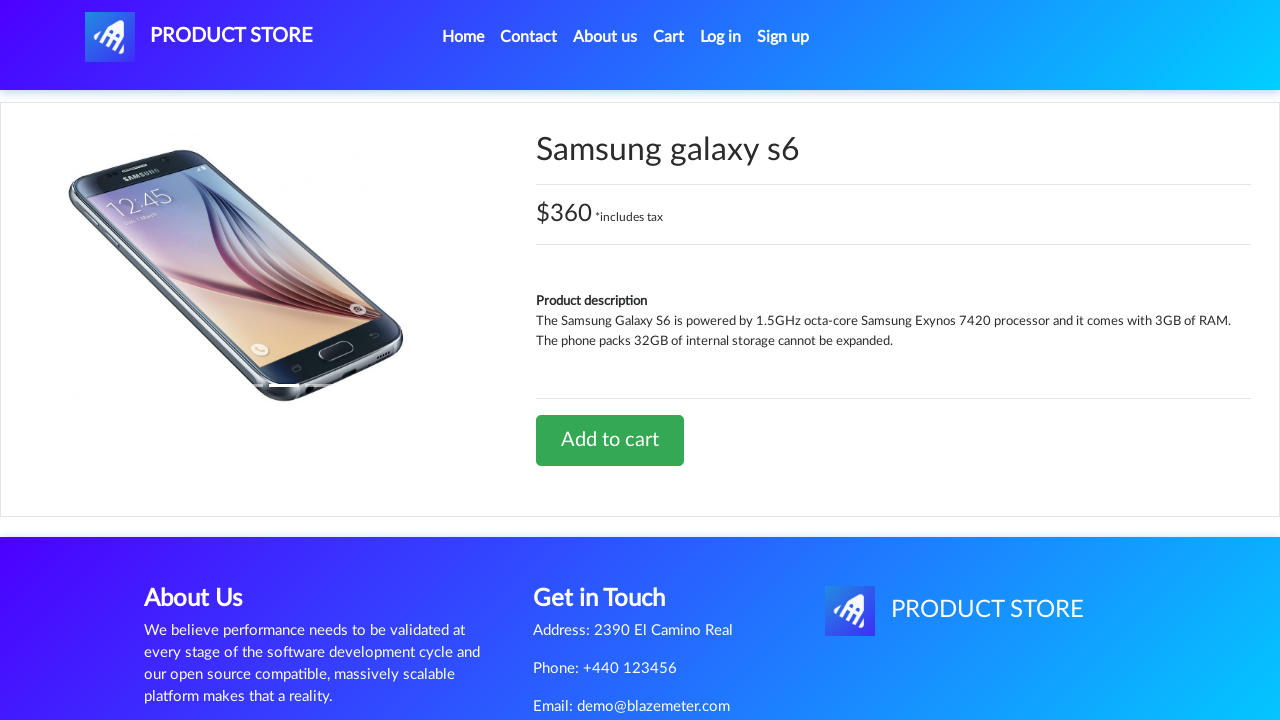

Clicked Add to cart button at (610, 440) on a:has-text('Add to cart')
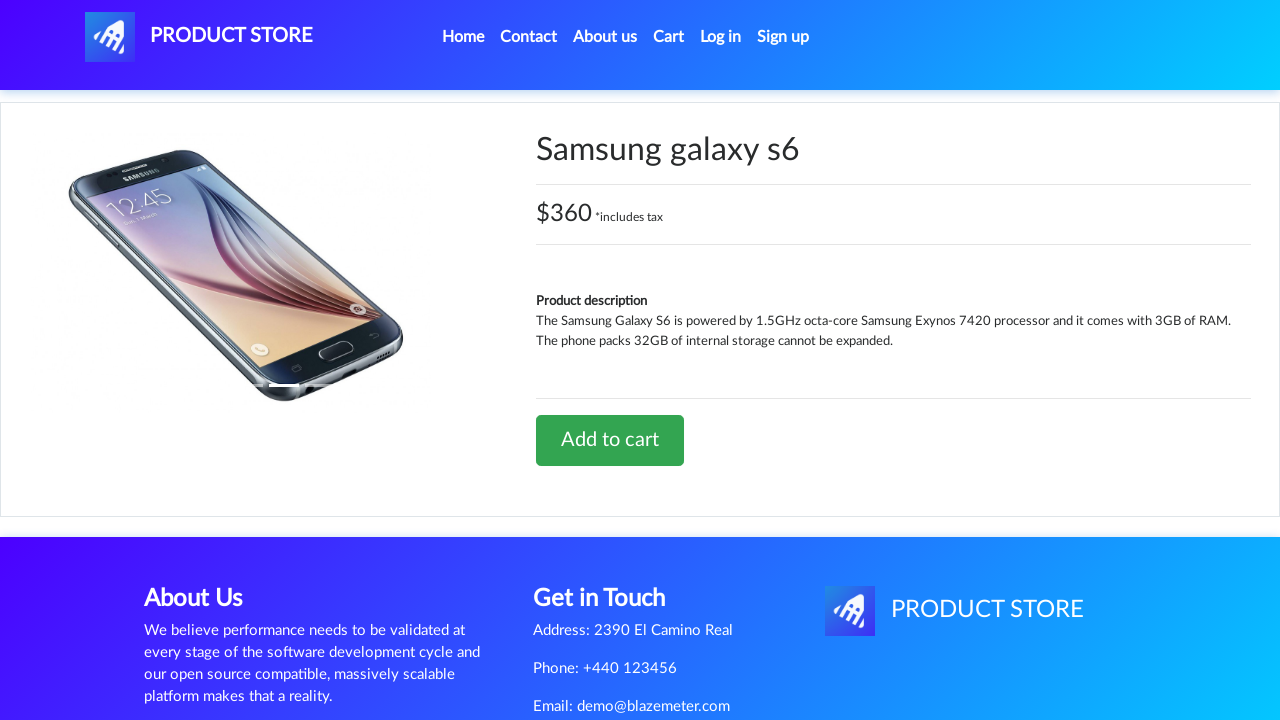

Waited for add to cart confirmation alert
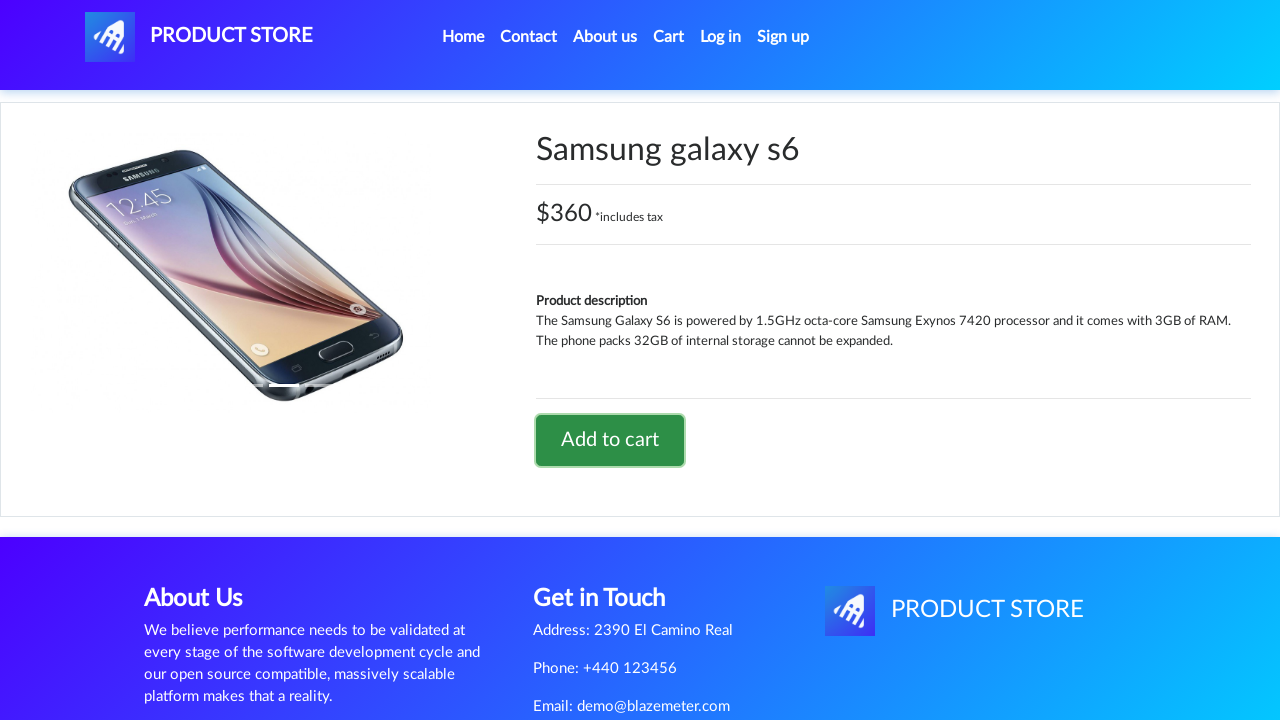

Clicked on Cart link in navigation at (669, 37) on #cartur
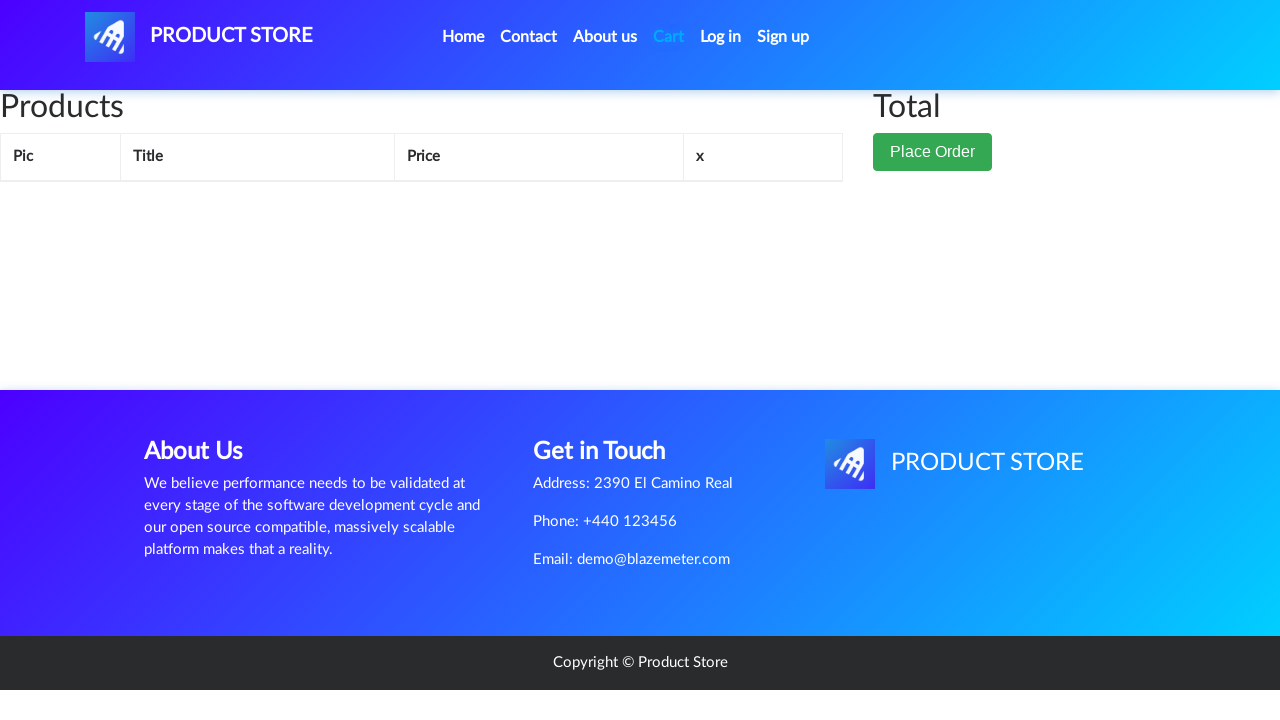

Cart page loaded with Samsung galaxy s6 item
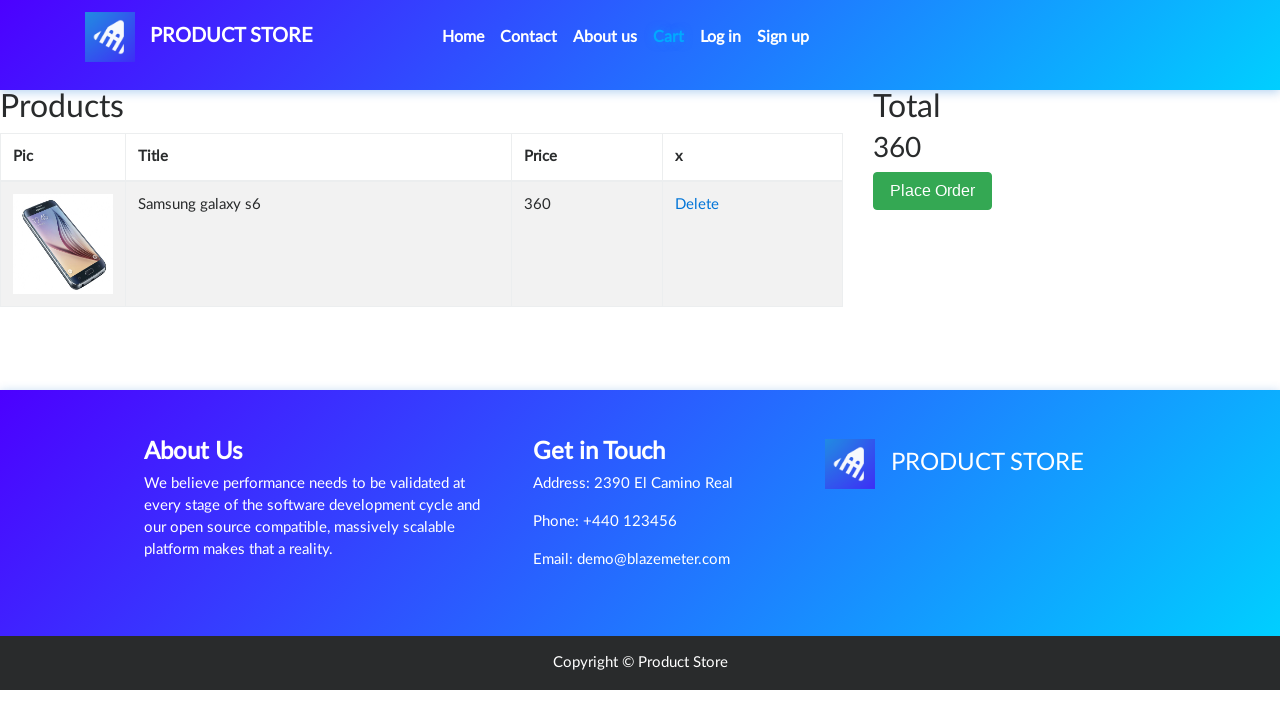

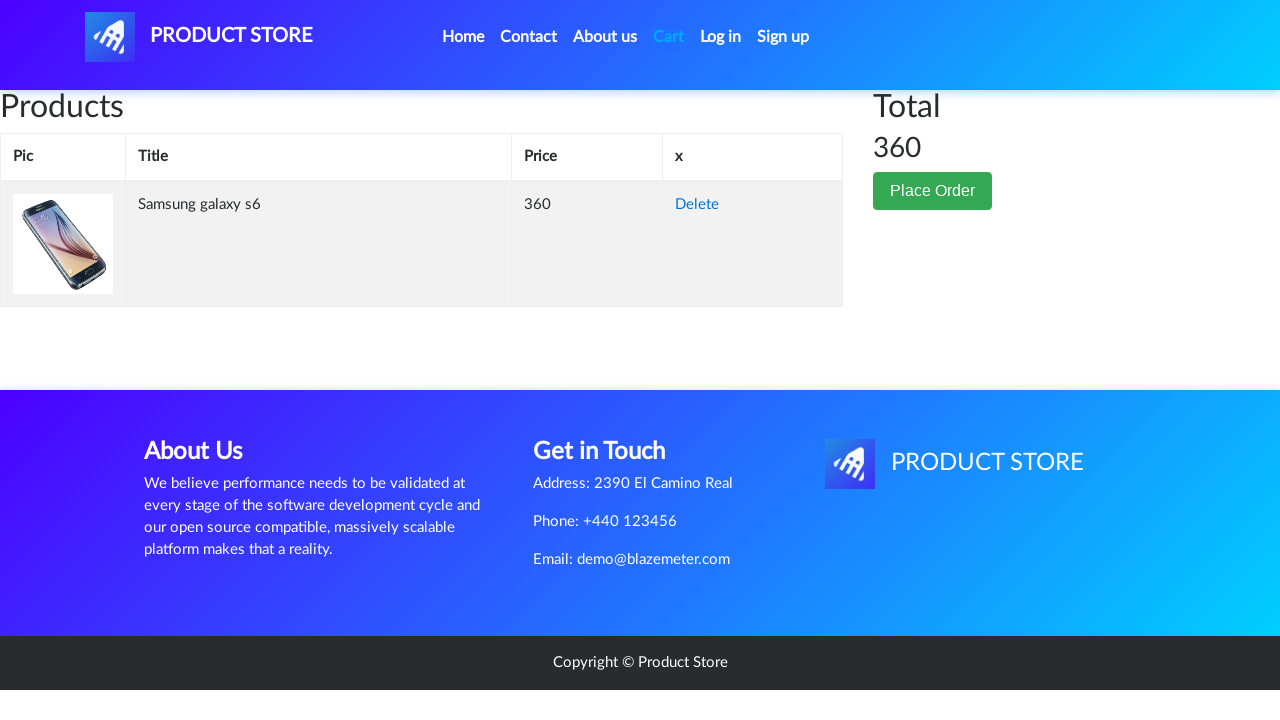